Tests double-click functionality on a W3Schools demo page by entering text in a field, double-clicking a copy button, and verifying the text is copied to another field

Starting URL: https://www.w3schools.com/tags/tryit.asp?filename=tryhtml5_ev_ondblclick3

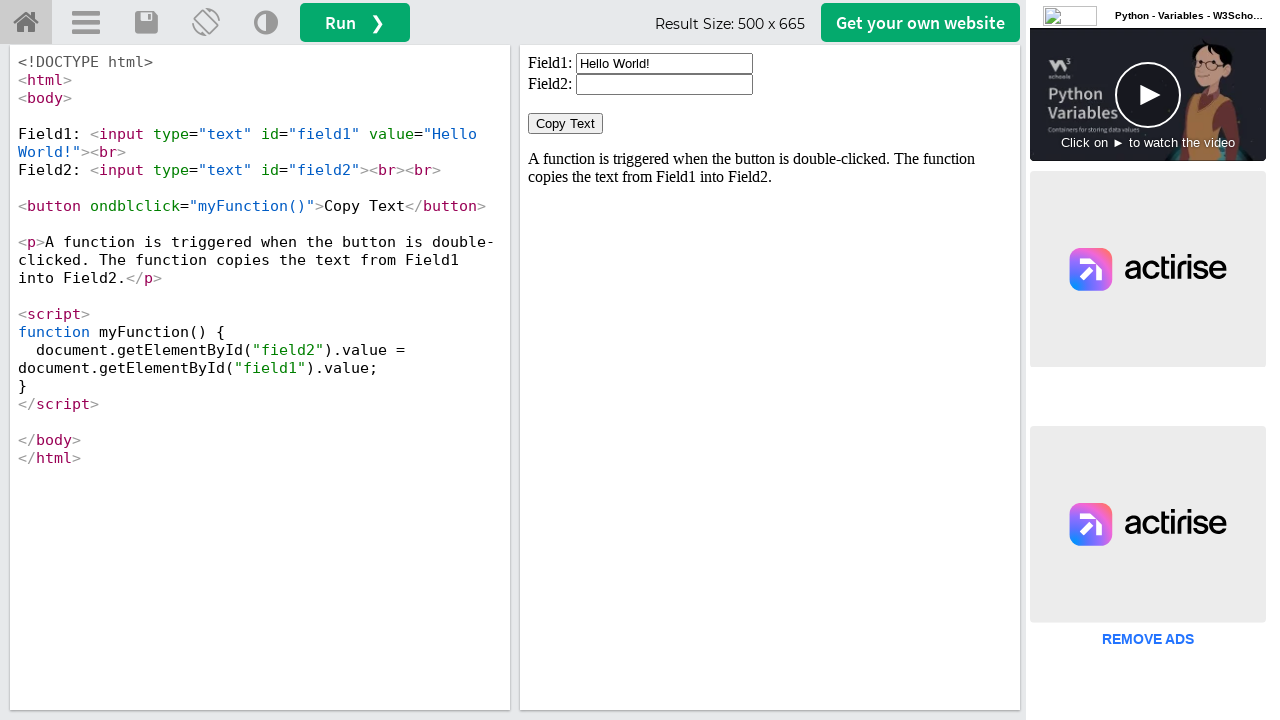

Located iframe containing the demo
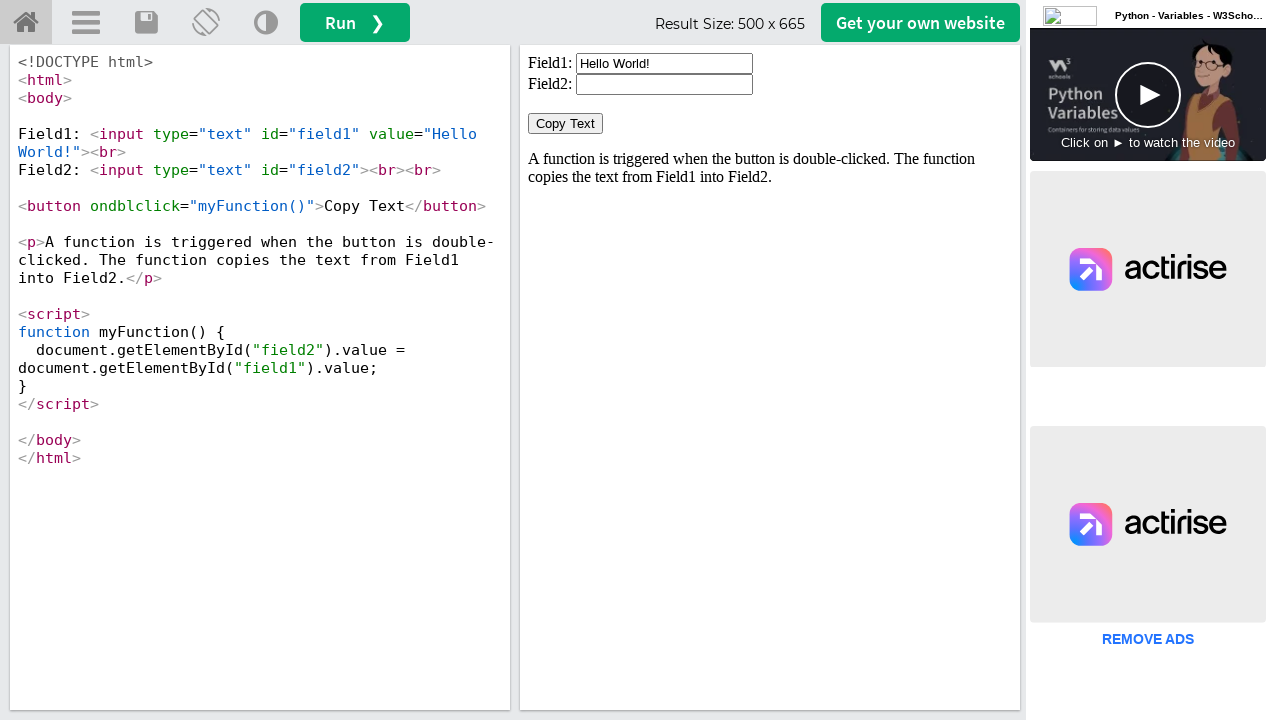

Cleared the first input field on iframe#iframeResult >> internal:control=enter-frame >> input#field1
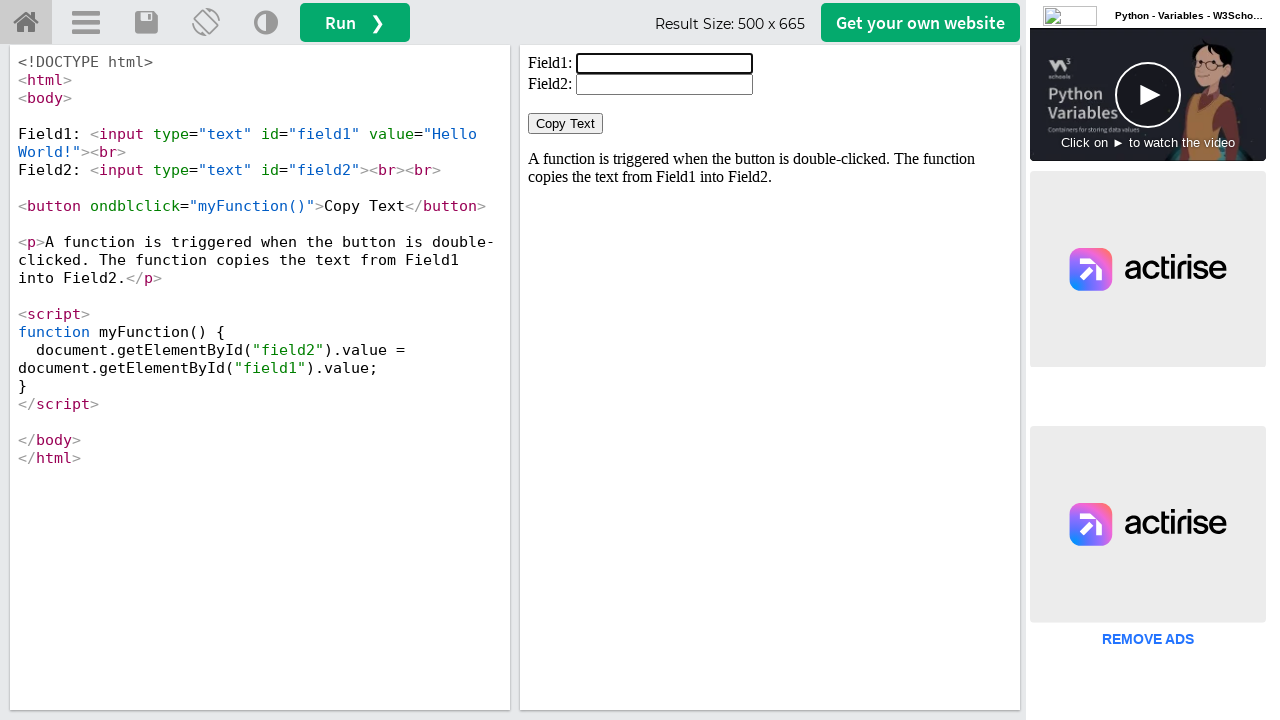

Entered 'Welcome' into the first input field on iframe#iframeResult >> internal:control=enter-frame >> input#field1
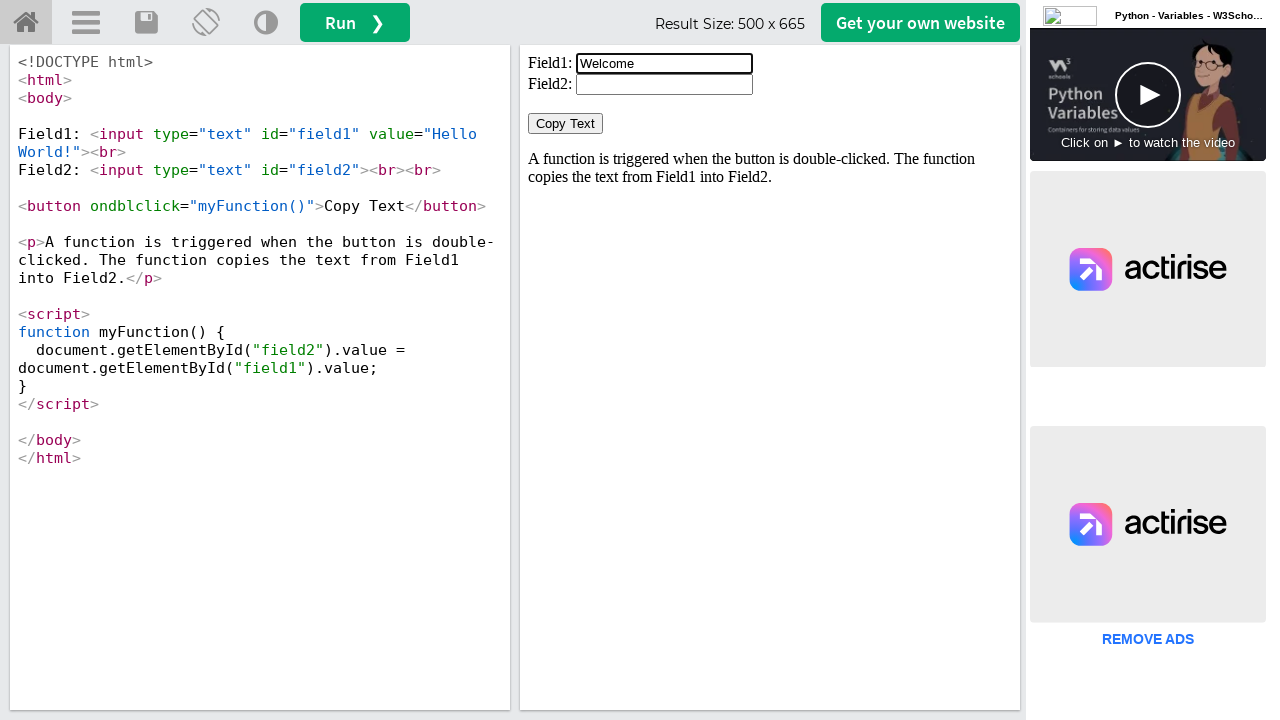

Double-clicked the Copy Text button at (566, 124) on iframe#iframeResult >> internal:control=enter-frame >> button:has-text('Copy Tex
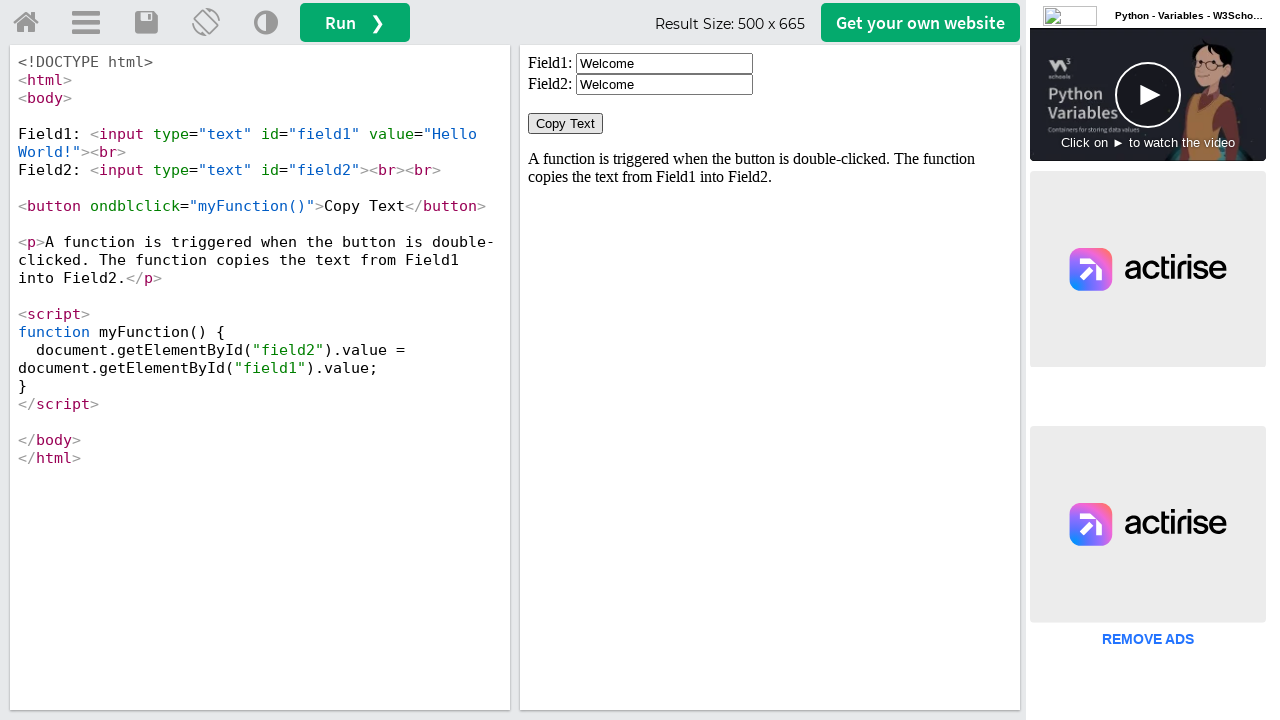

Retrieved the value from the second input field
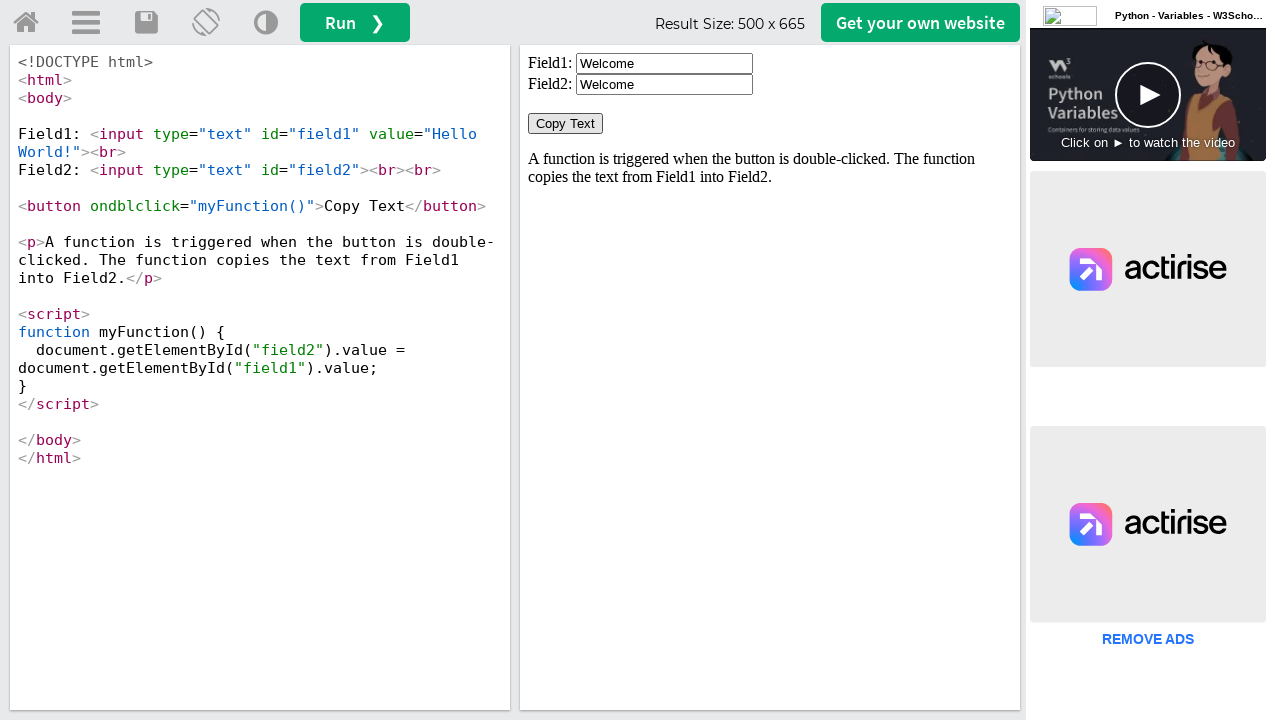

Verified that 'Welcome' was successfully copied to the second field
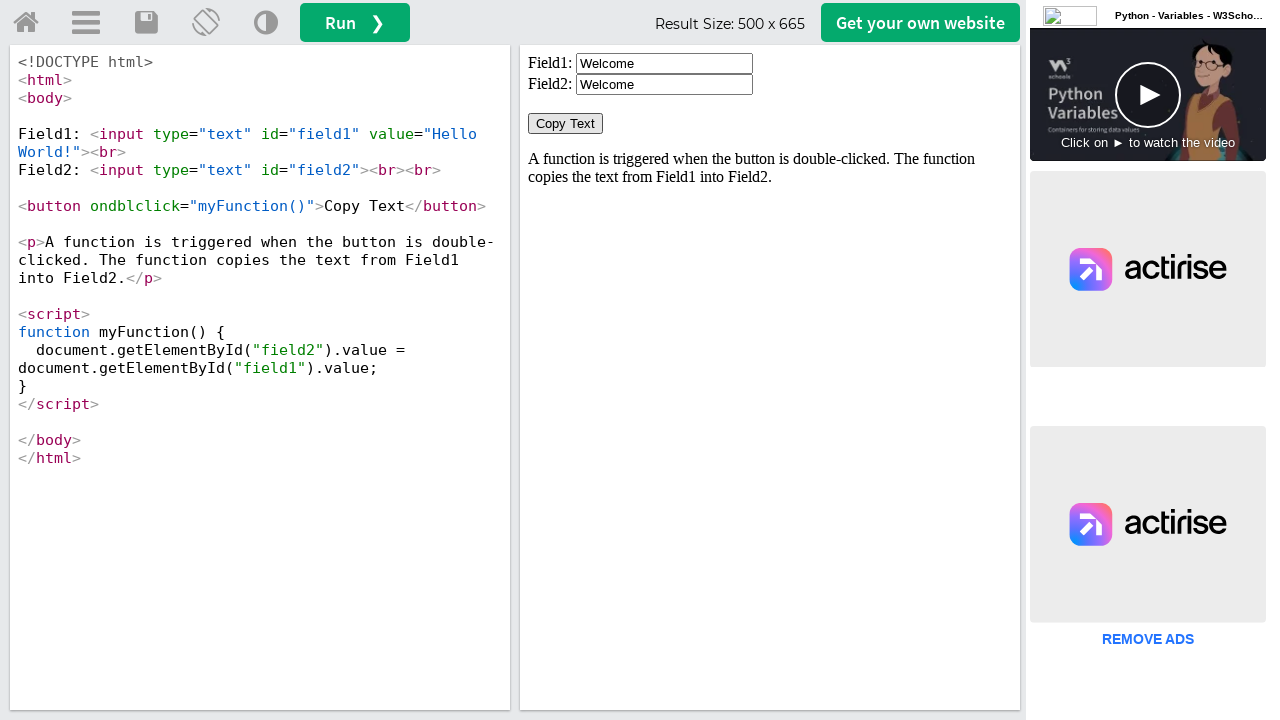

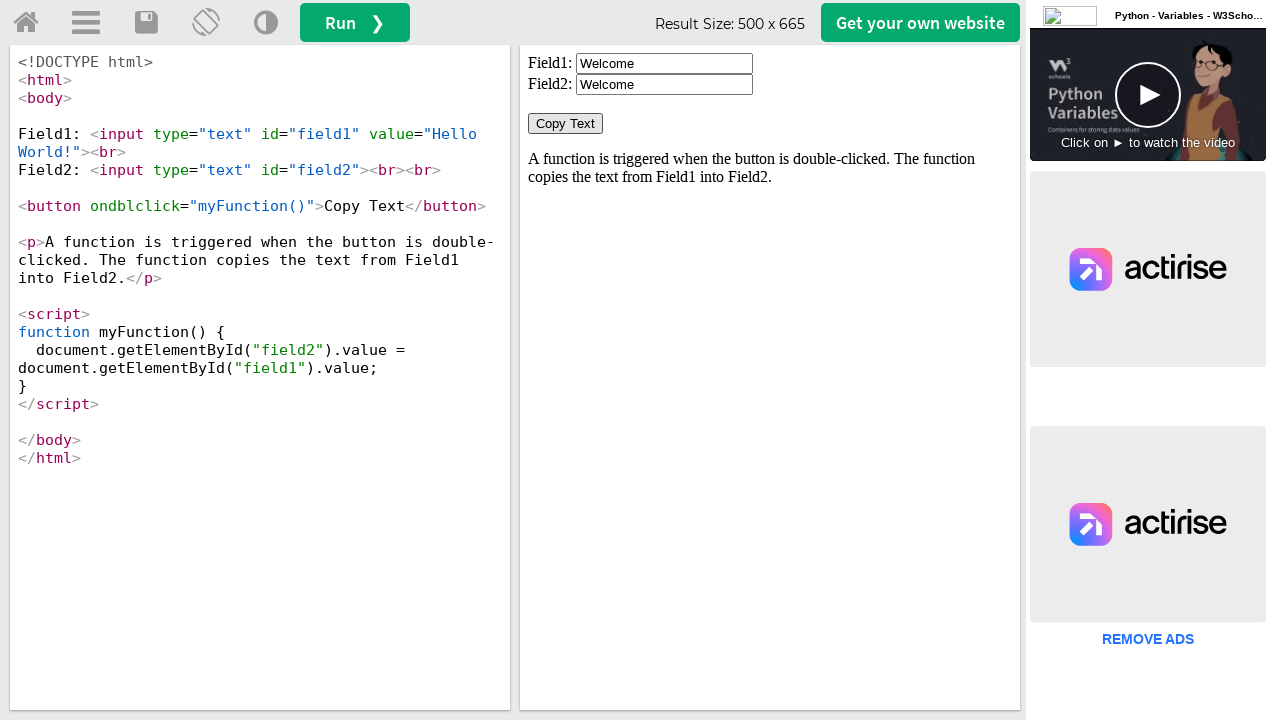